Tests autocomplete functionality by entering an address into an autocomplete field

Starting URL: https://formy-project.herokuapp.com/autocomplete

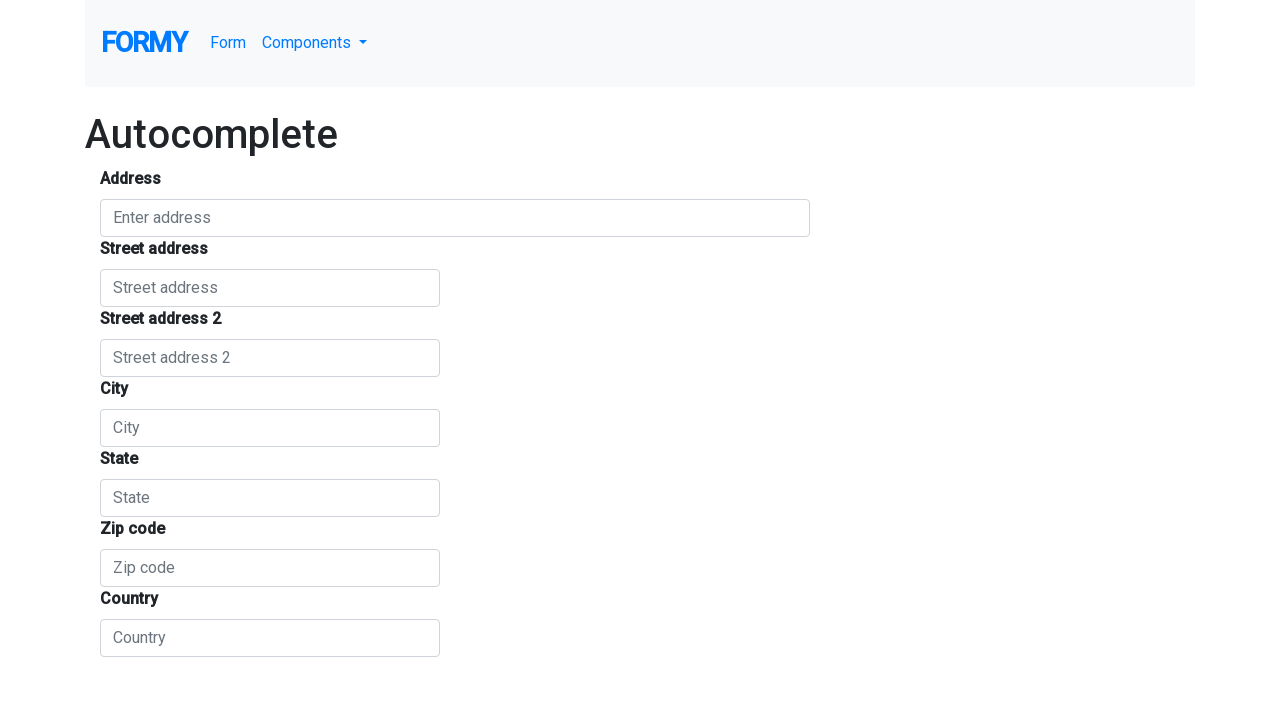

Filled autocomplete field with address '1555 Park Blvd, Palo alto, CA' on #autocomplete
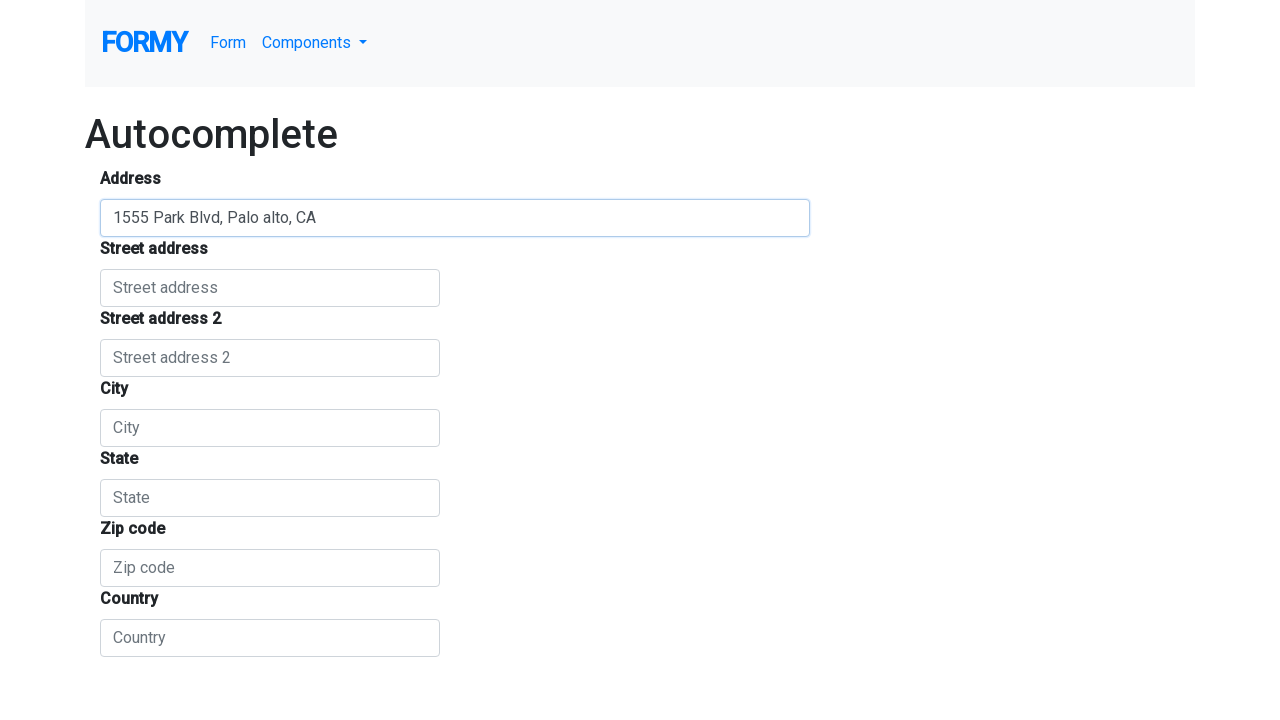

Waited for autocomplete suggestions to appear
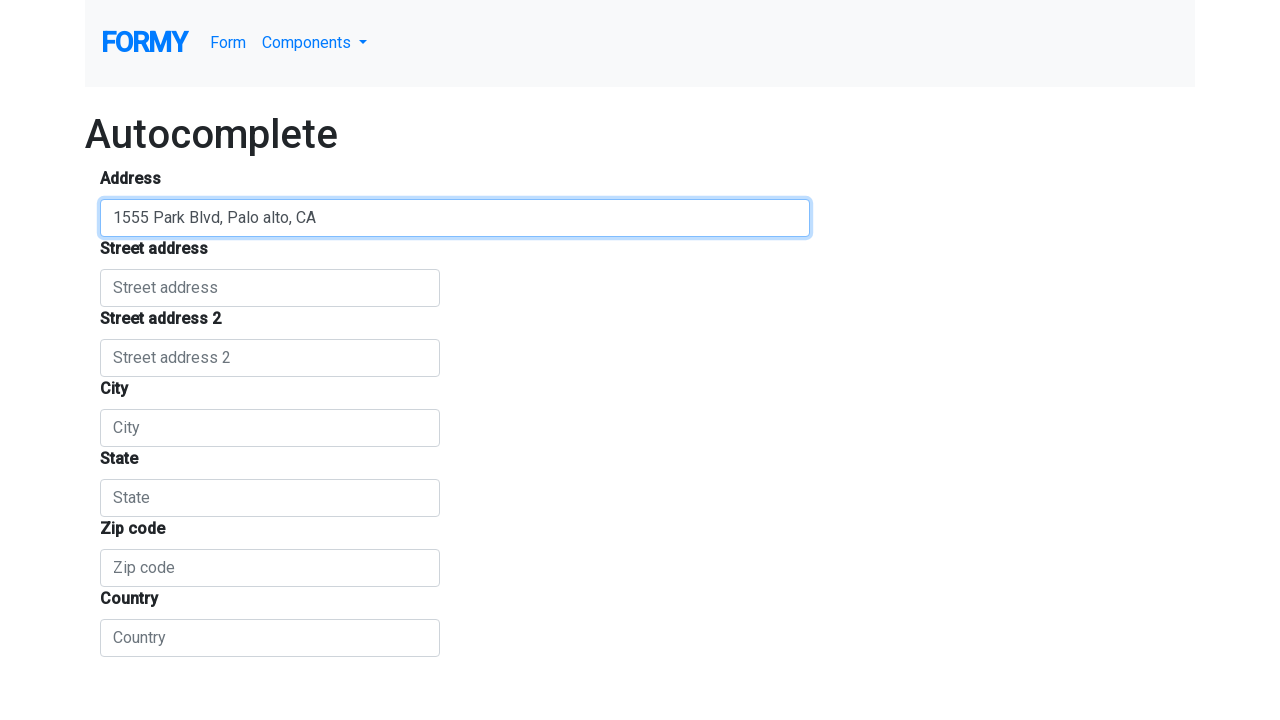

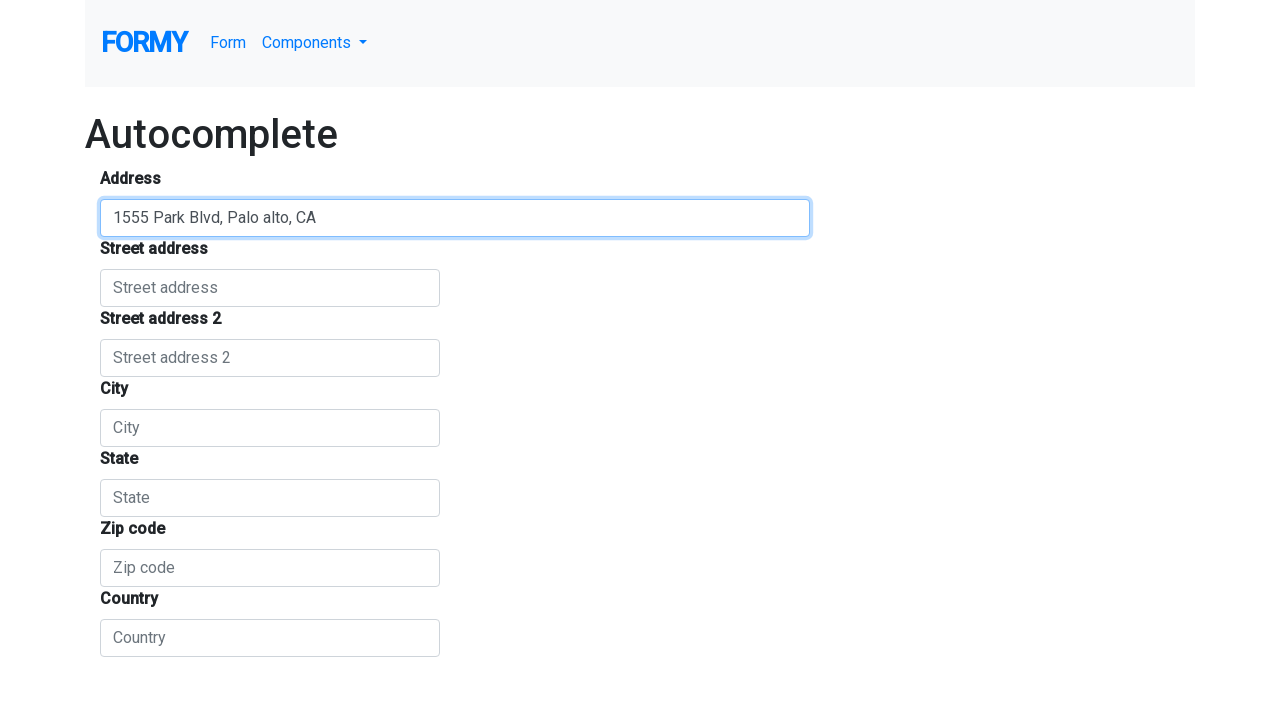